Tests form interaction on a practice automation site by filling a name field and clicking a male radio button using JavaScript execution methods

Starting URL: https://testautomationpractice.blogspot.com/

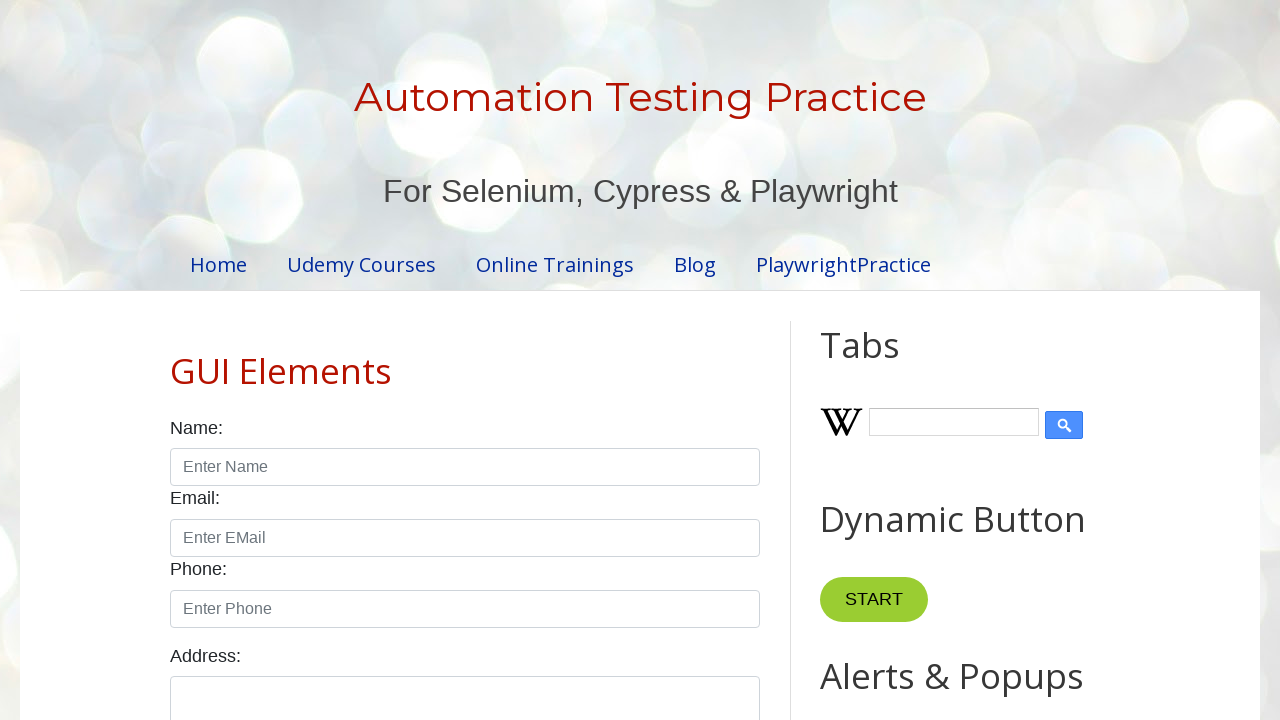

Filled name field with 'Aditi' on #name
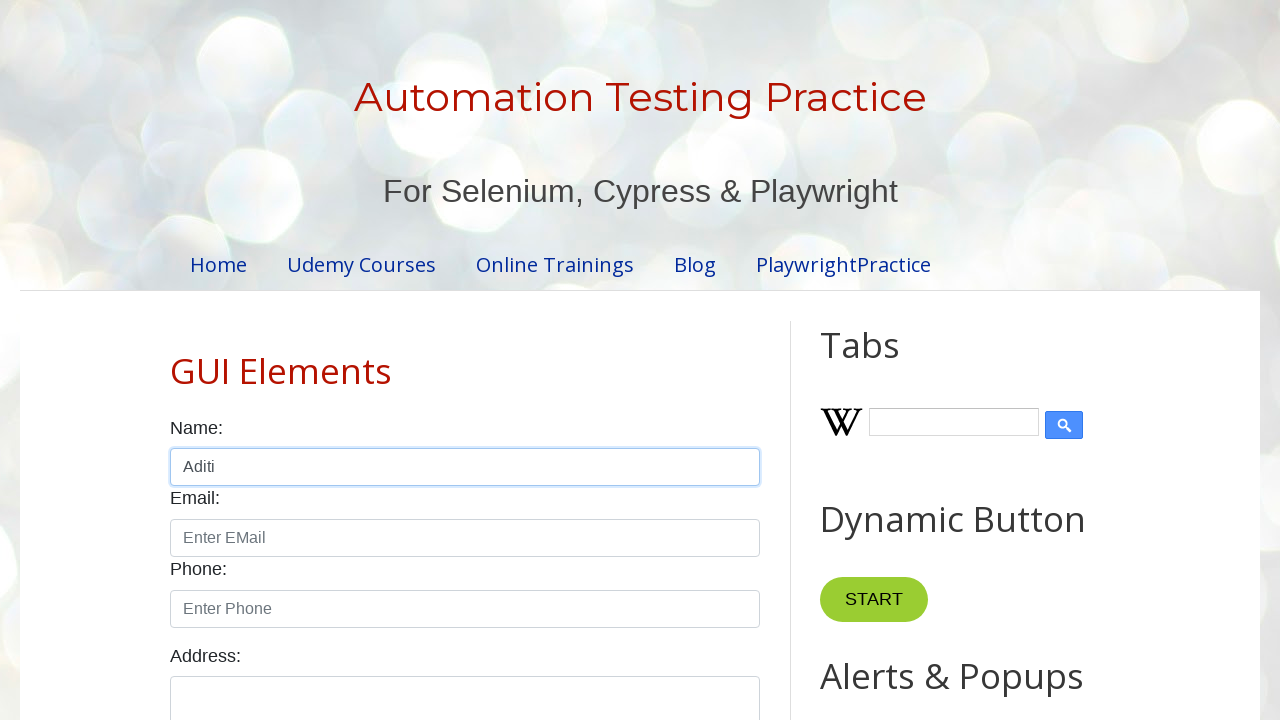

Clicked male radio button at (176, 360) on #male
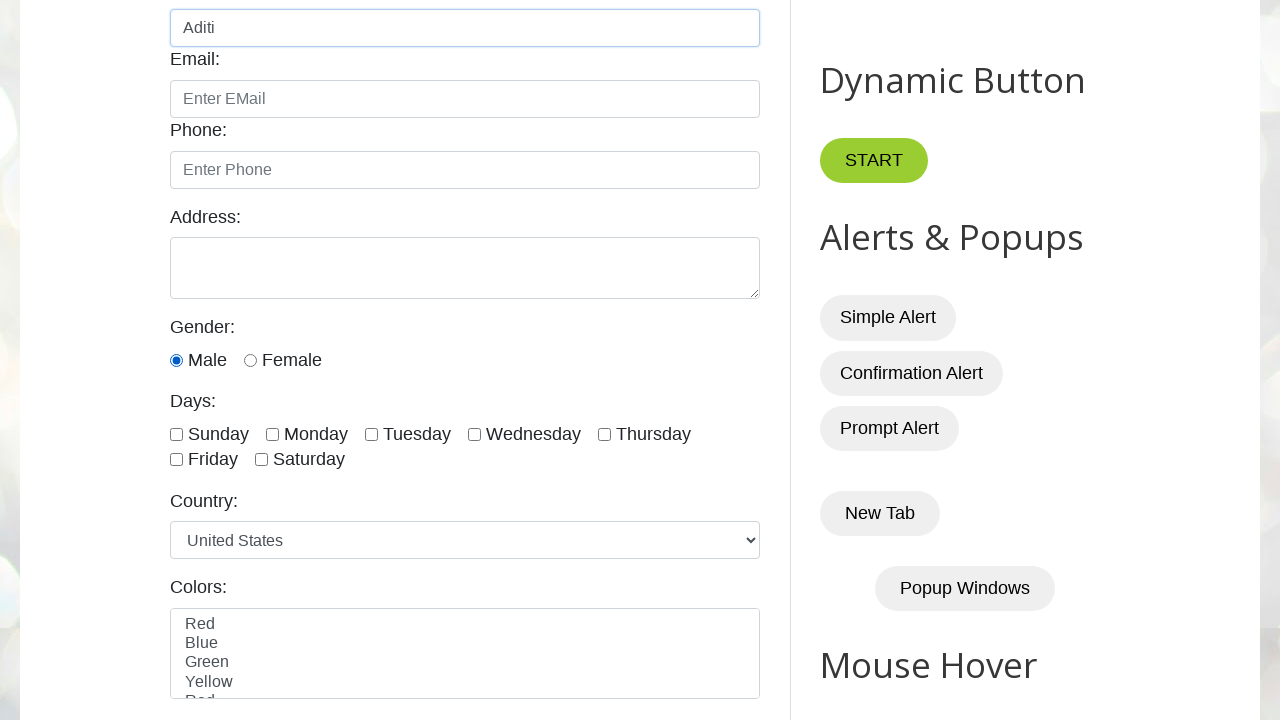

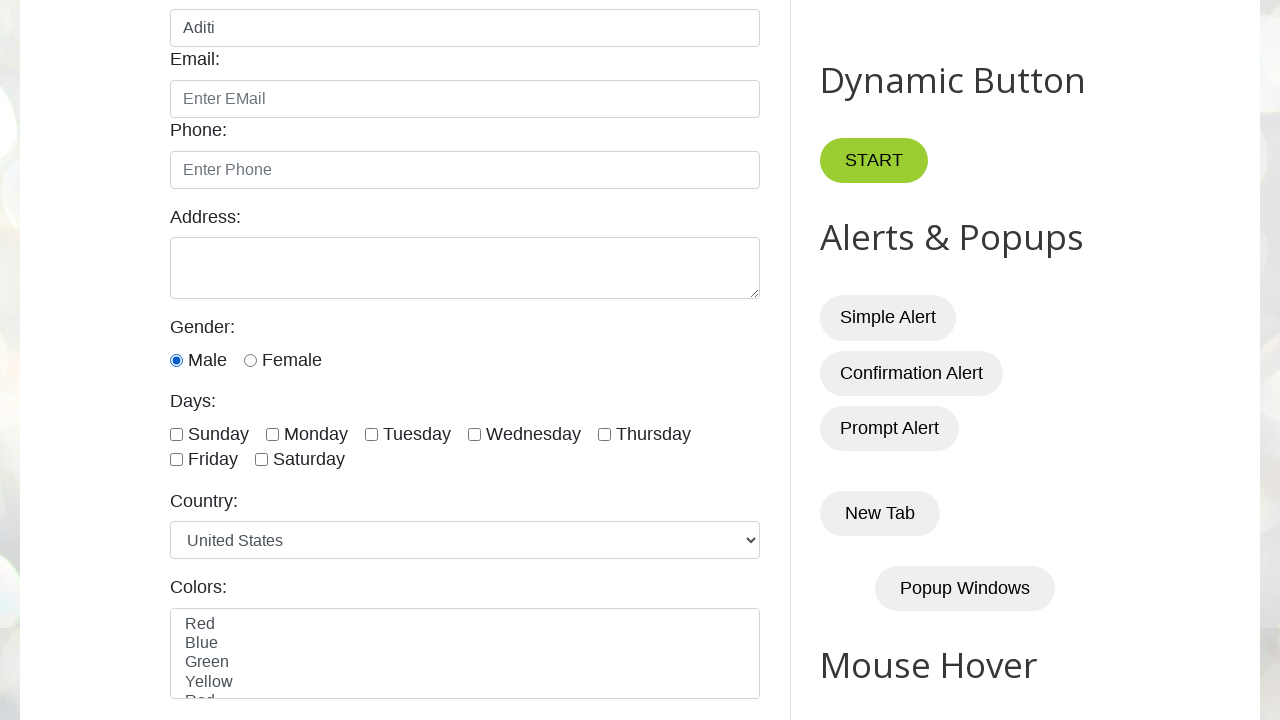